Tests dynamic loading by clicking a start button and verifying that "Hello World!" text appears after loading

Starting URL: https://automationfc.github.io/dynamic-loading/

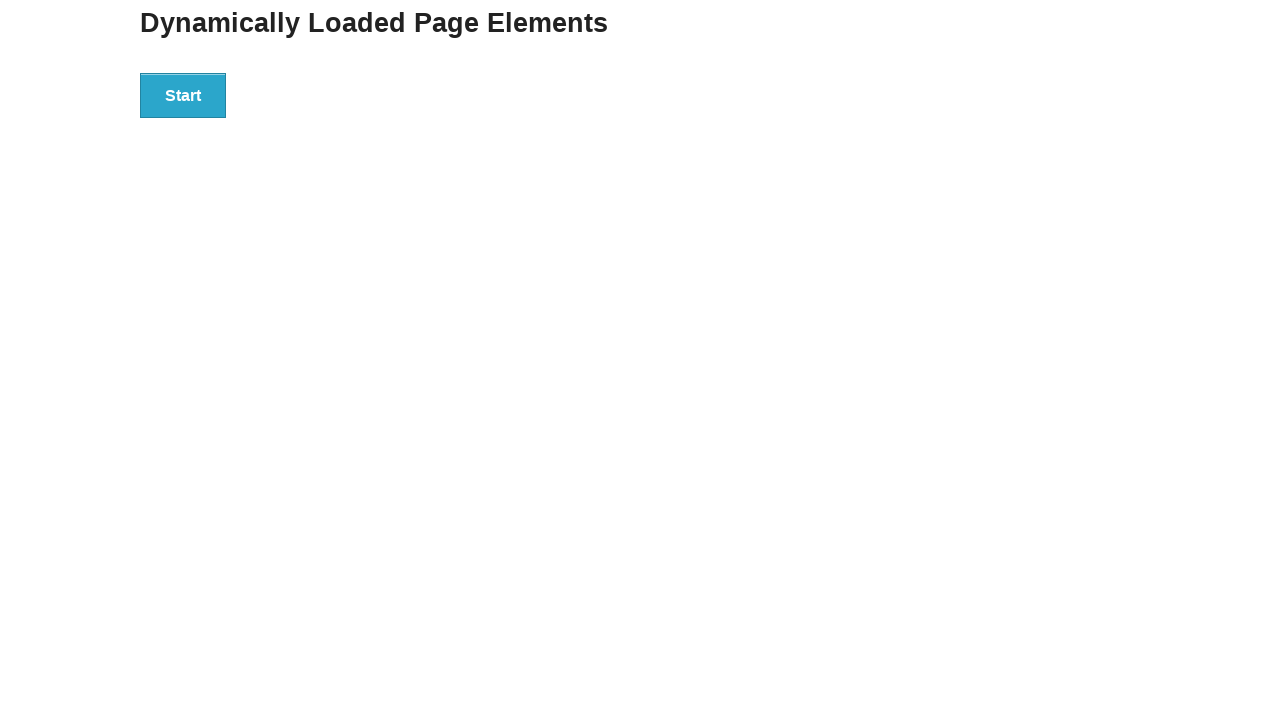

Clicked the start button to trigger dynamic loading at (183, 95) on xpath=//div[@id='start']/button
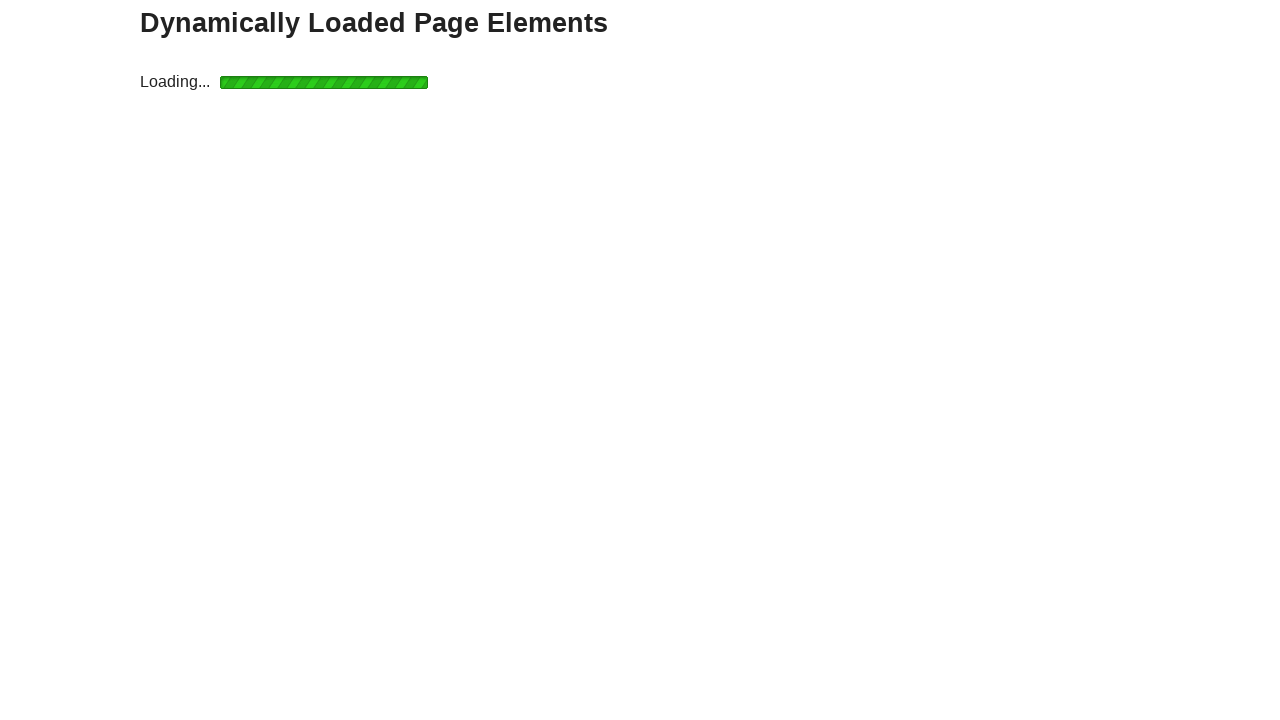

Waited for the finish element with 'Hello World!' text to appear
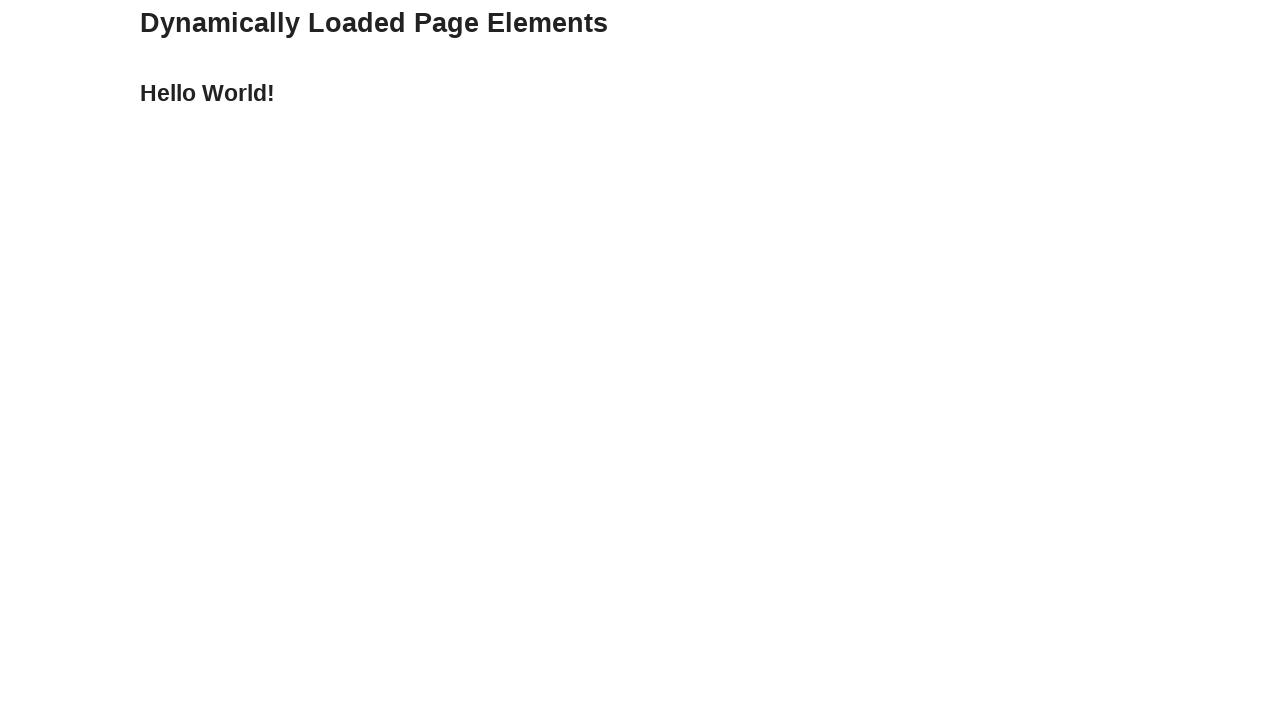

Retrieved text content: 'Hello World!'
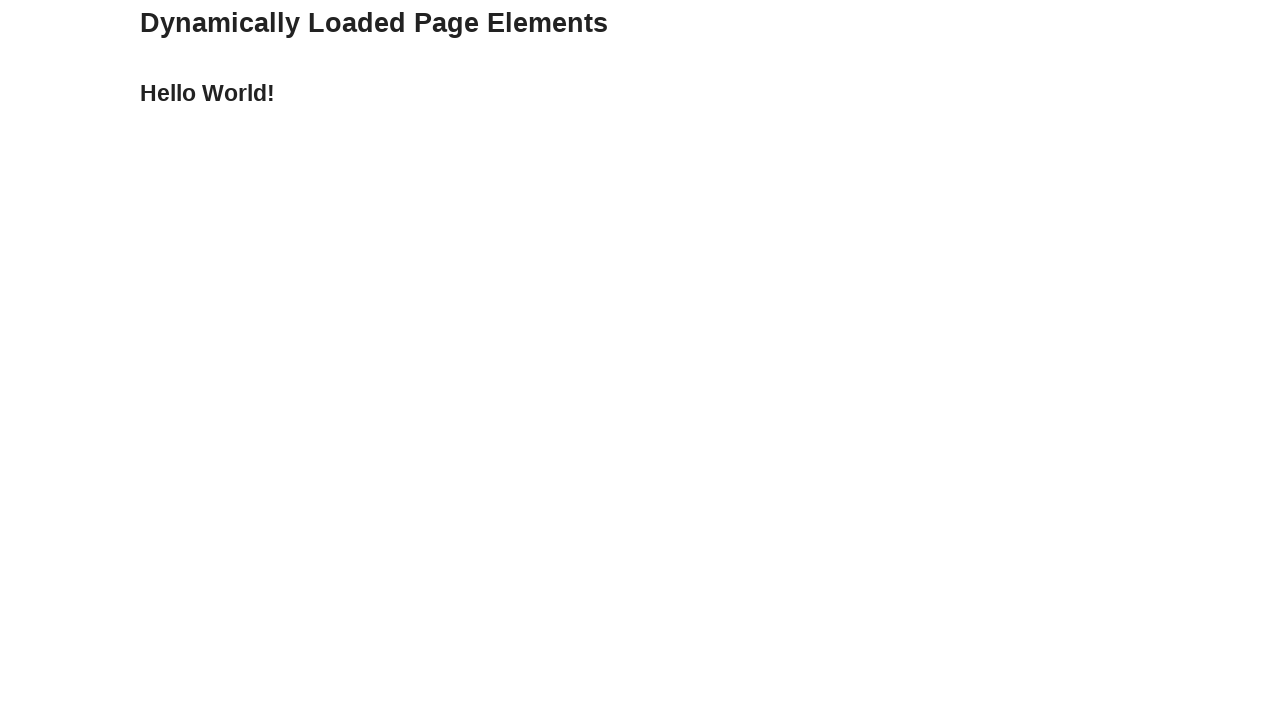

Verified that text content equals 'Hello World!' - assertion passed
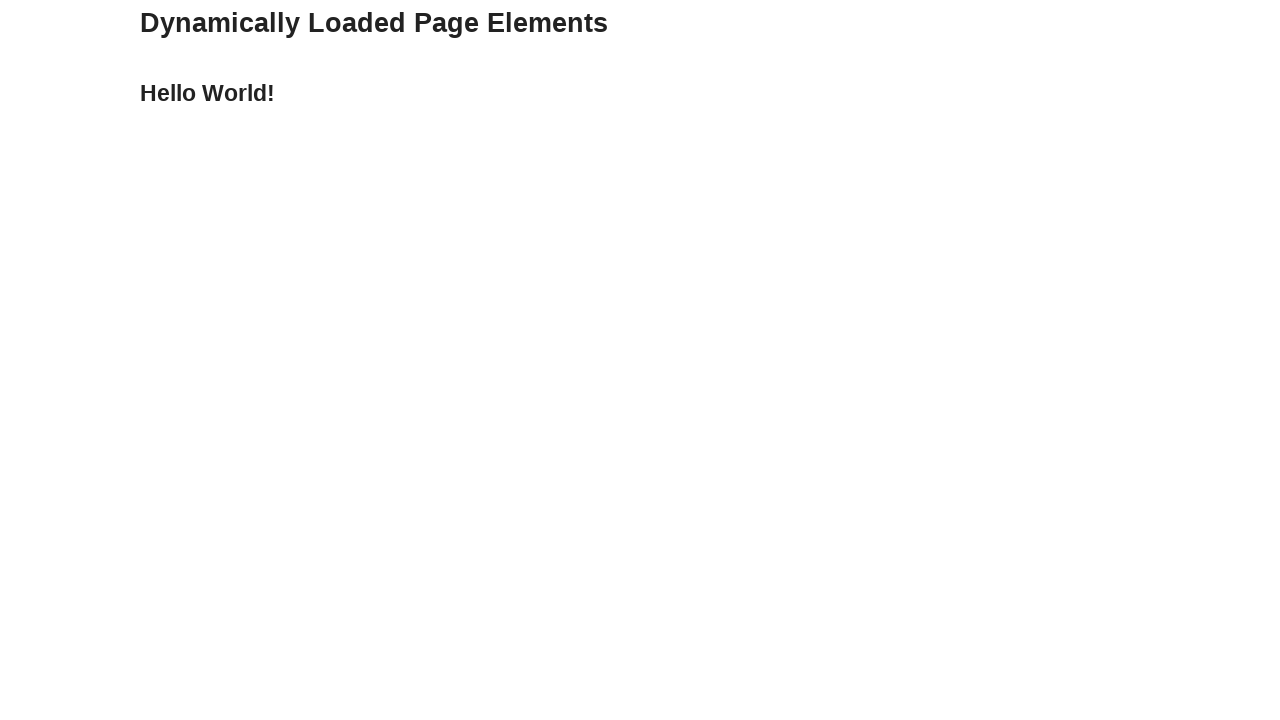

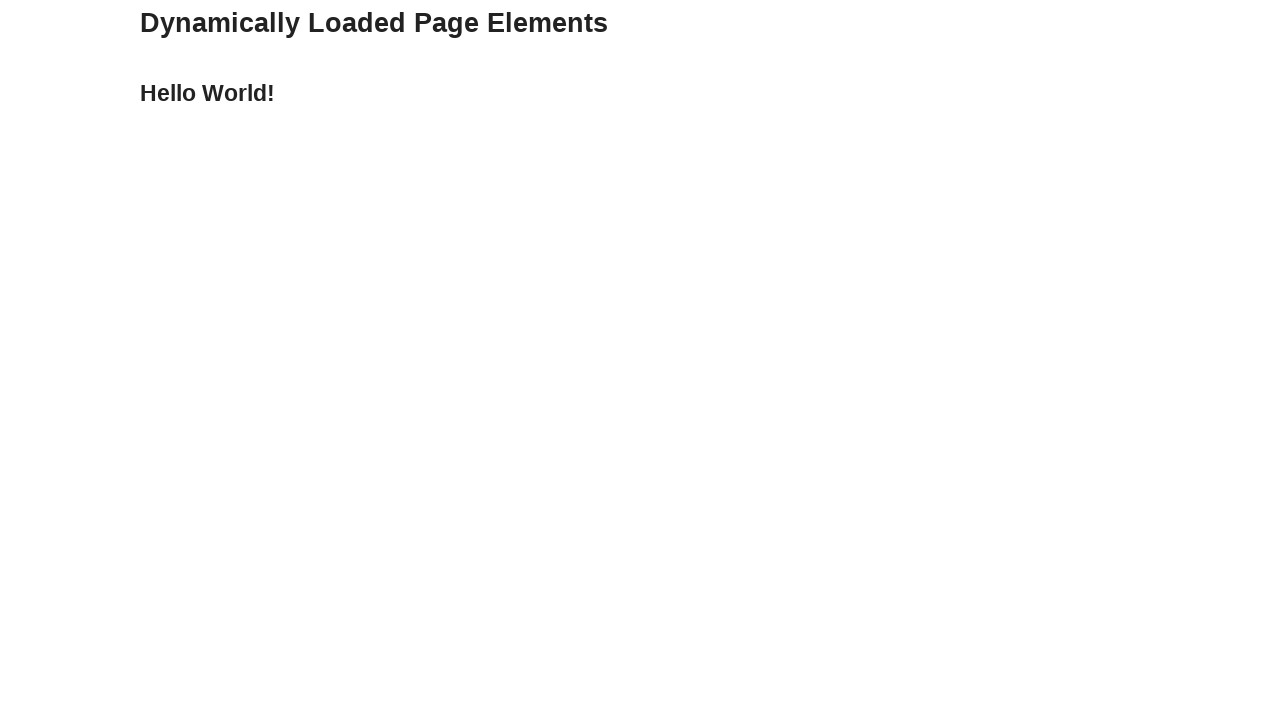